Verifies that the Video Masterclasses page has quote sections with expected typography at desktop viewport

Starting URL: https://myprivatetutoronline.vercel.app/video-masterclasses

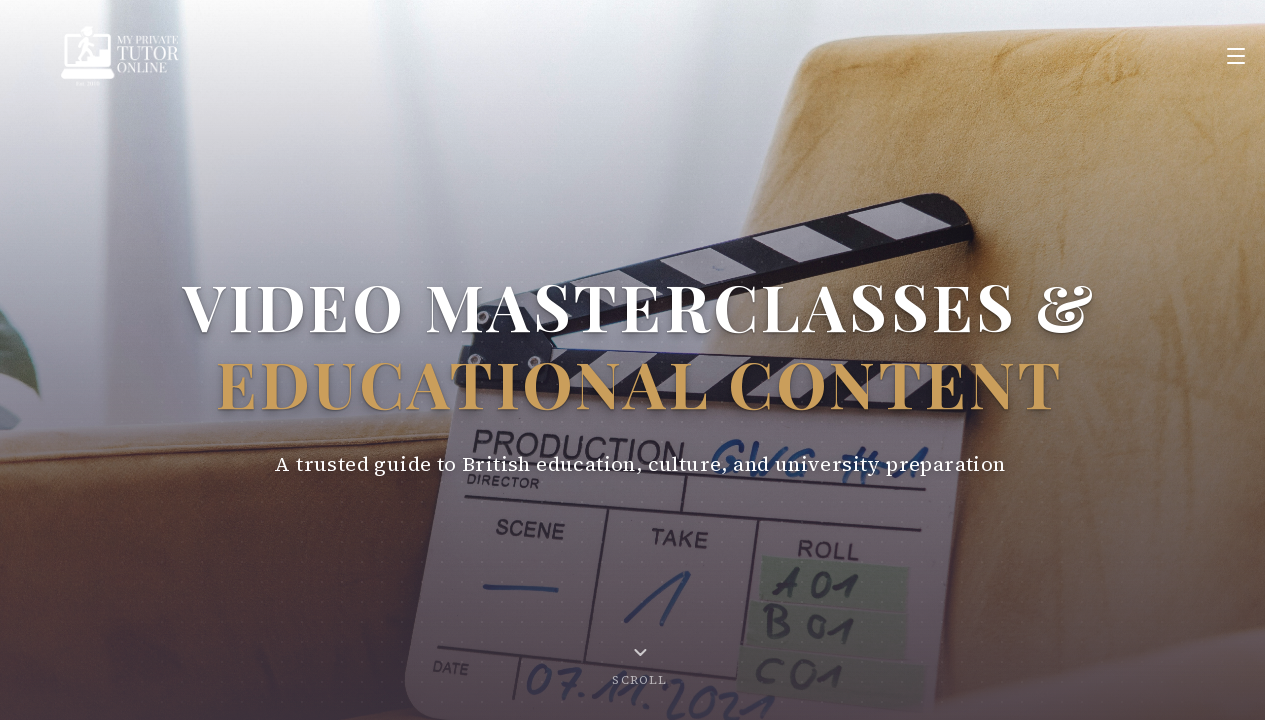

Set viewport to desktop size (1440x900)
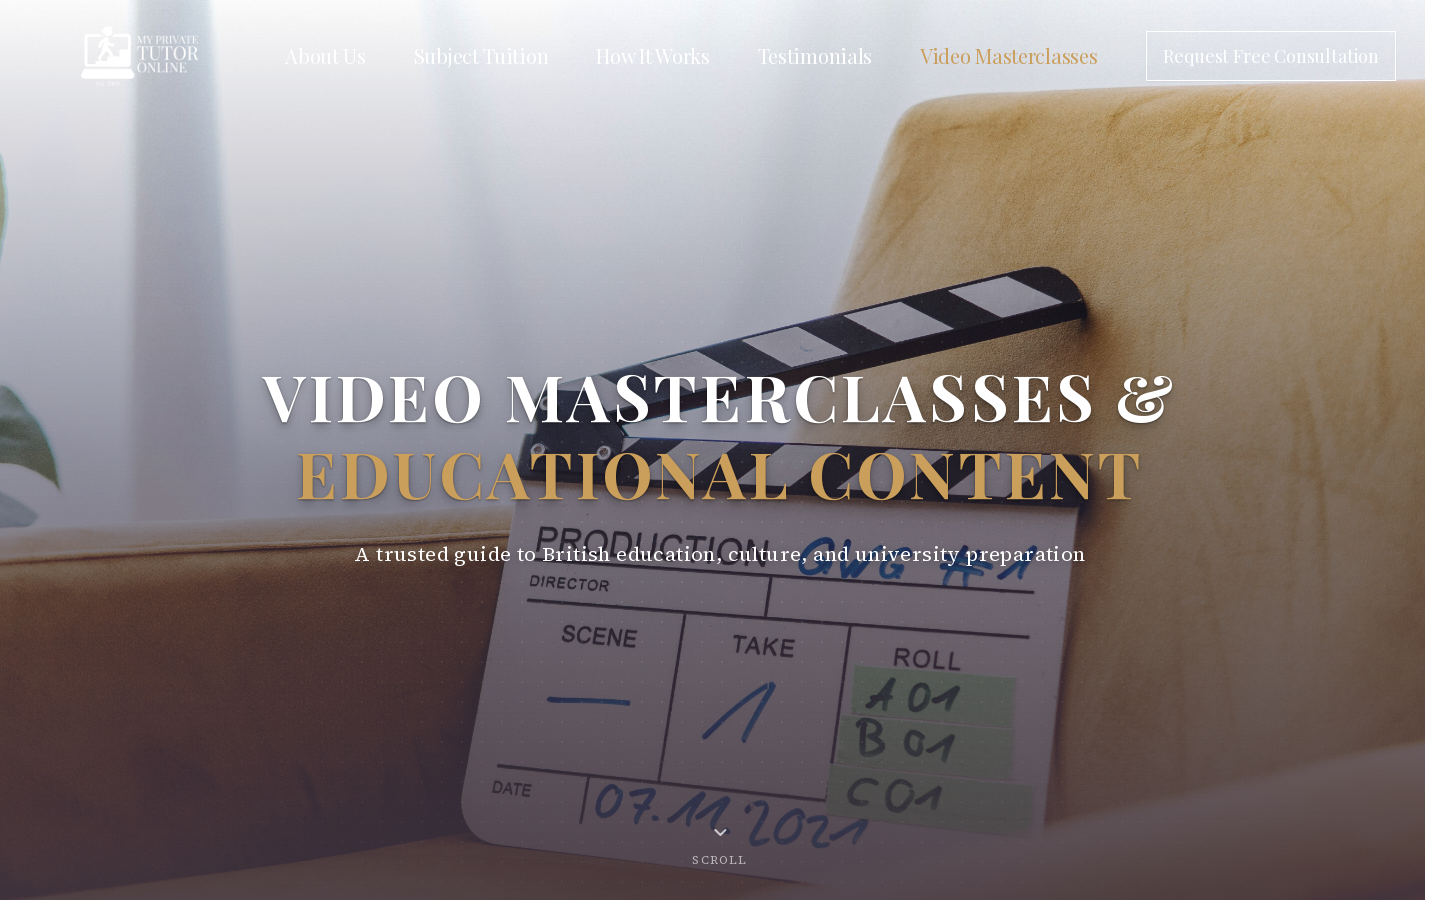

Waited for network idle state
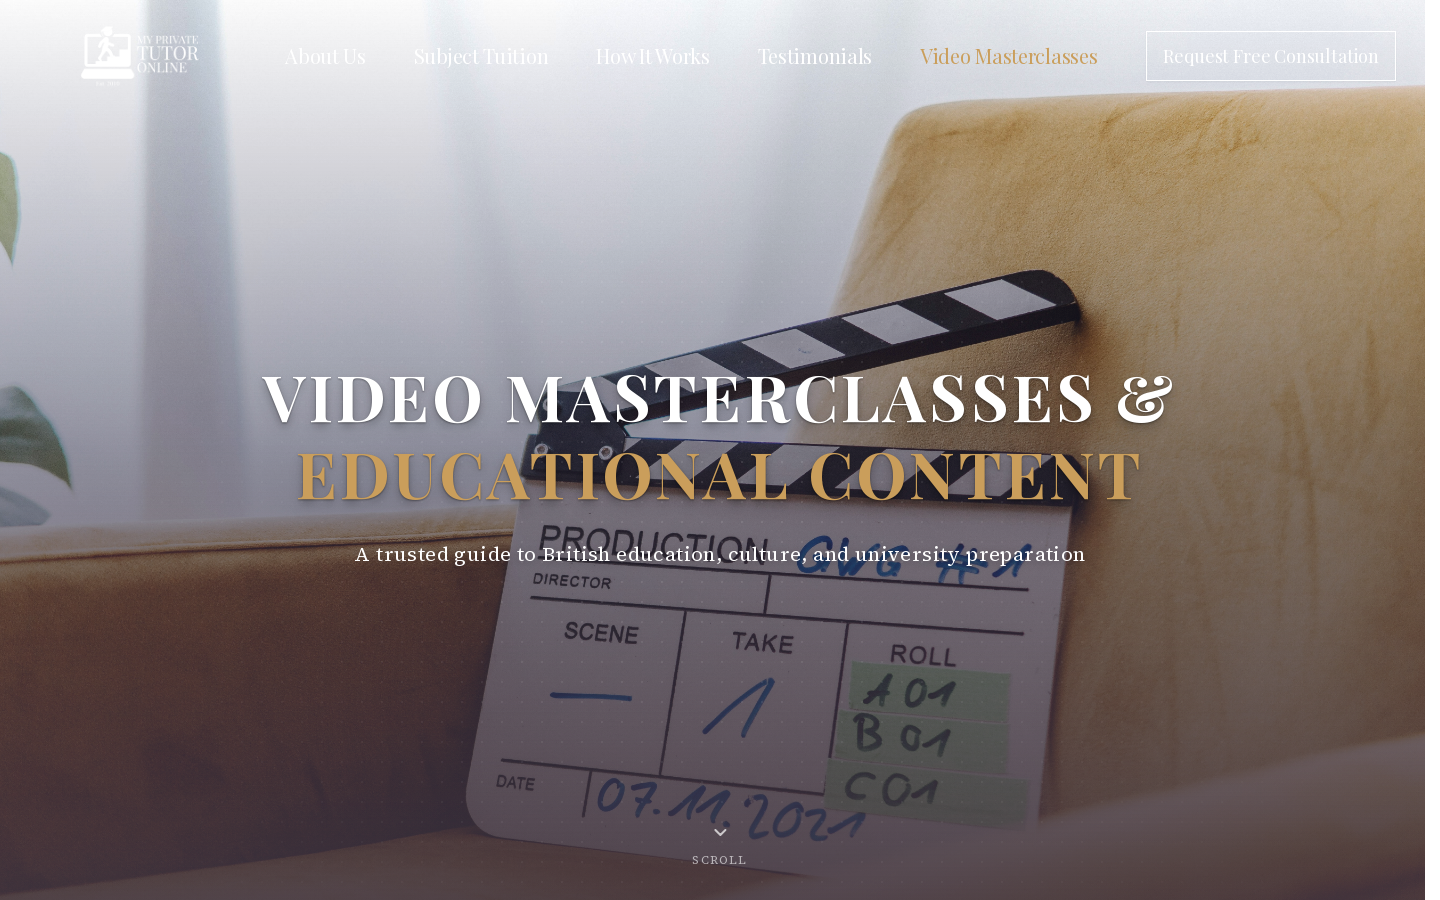

Waited 2 seconds for page to fully render
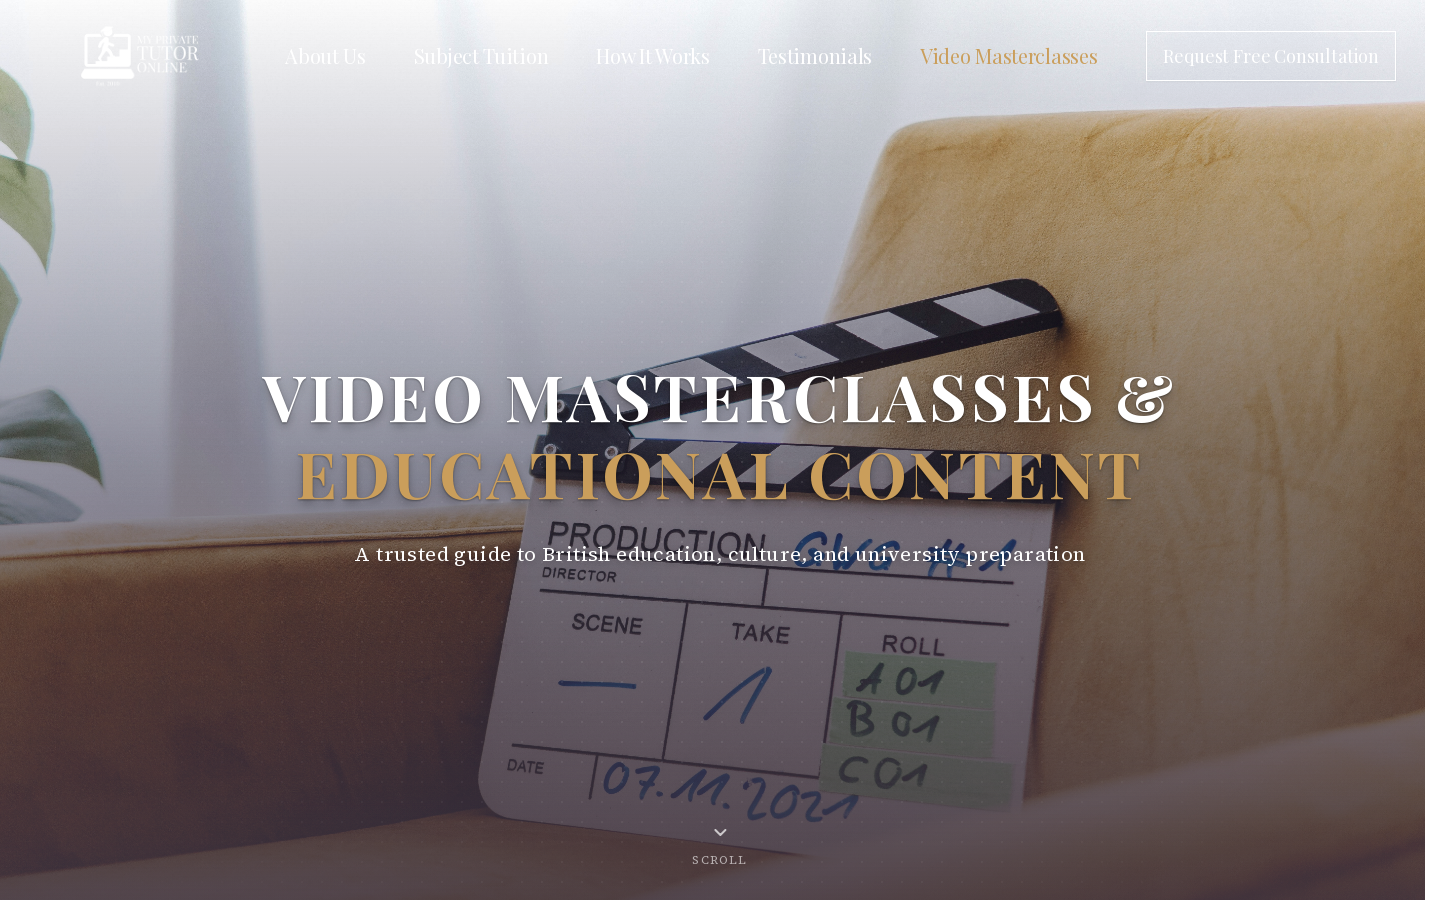

Located all elements matching selector 'blockquote'
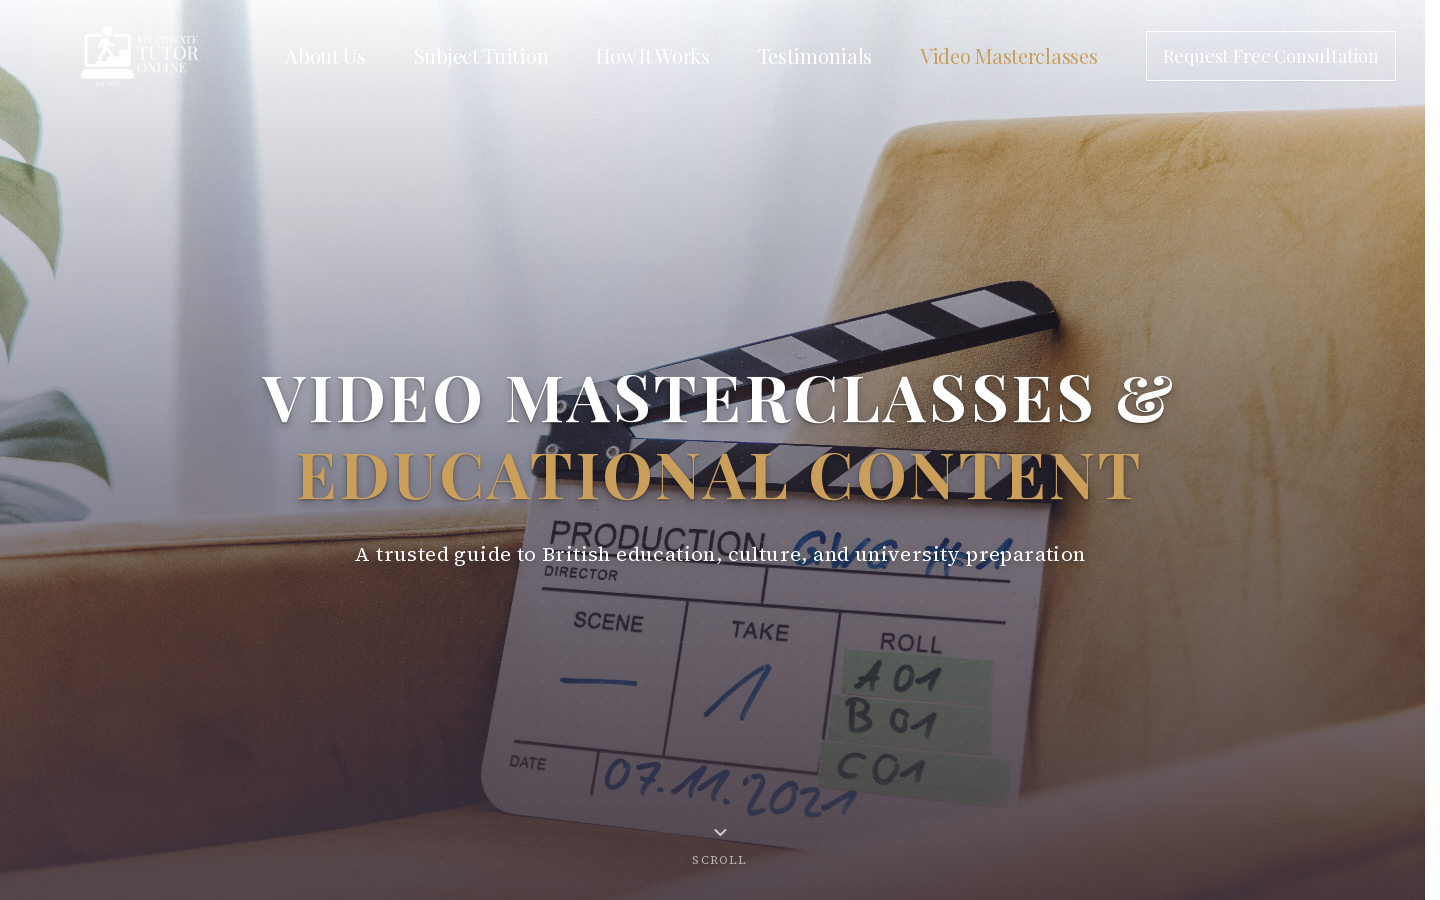

Located all elements matching selector '.quote-section'
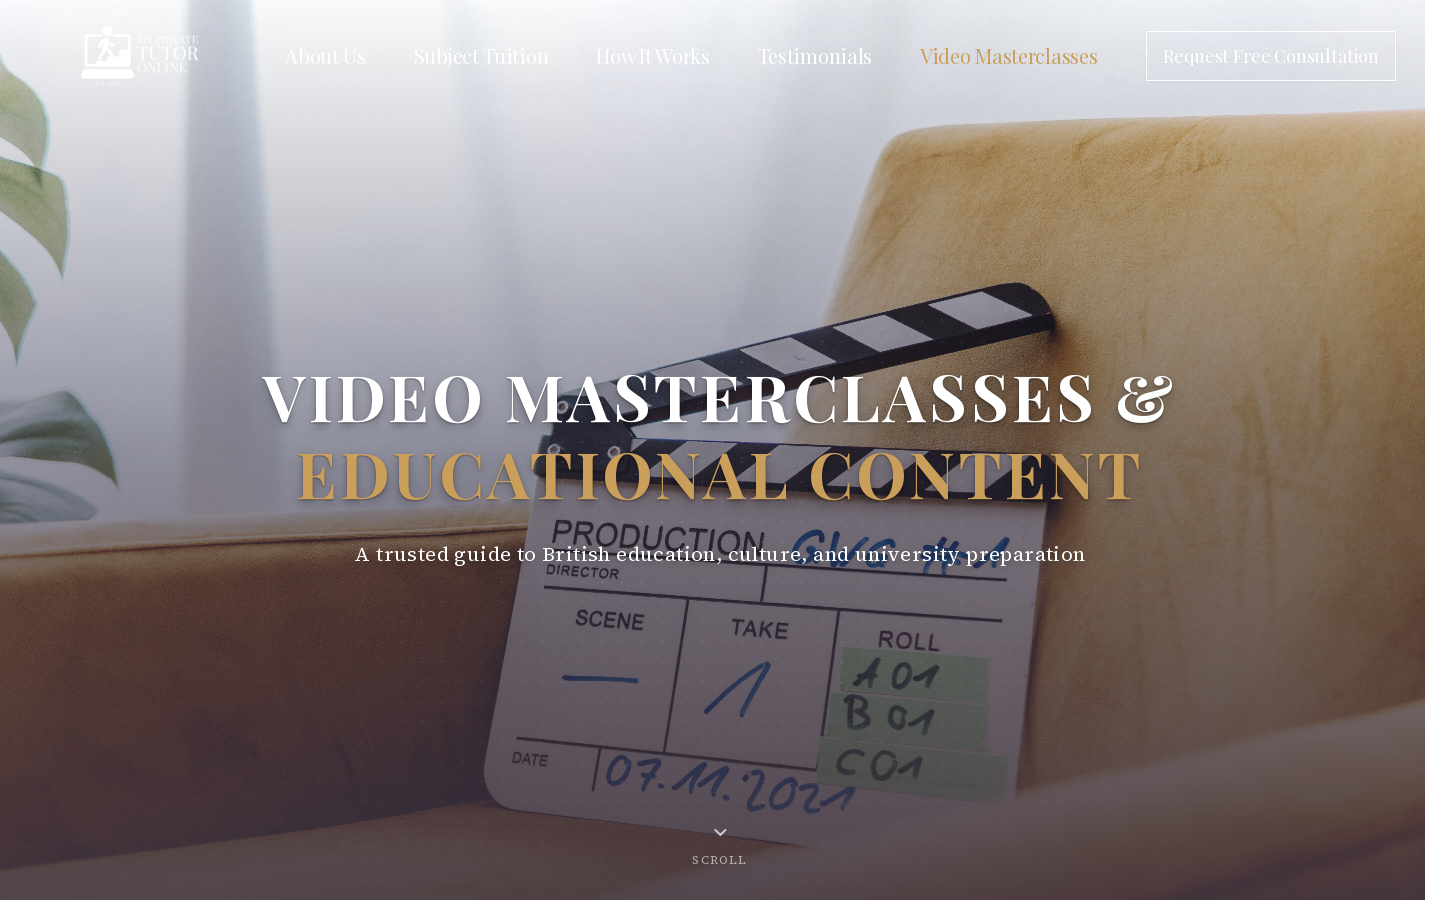

Located all elements matching selector '.font-serif.italic'
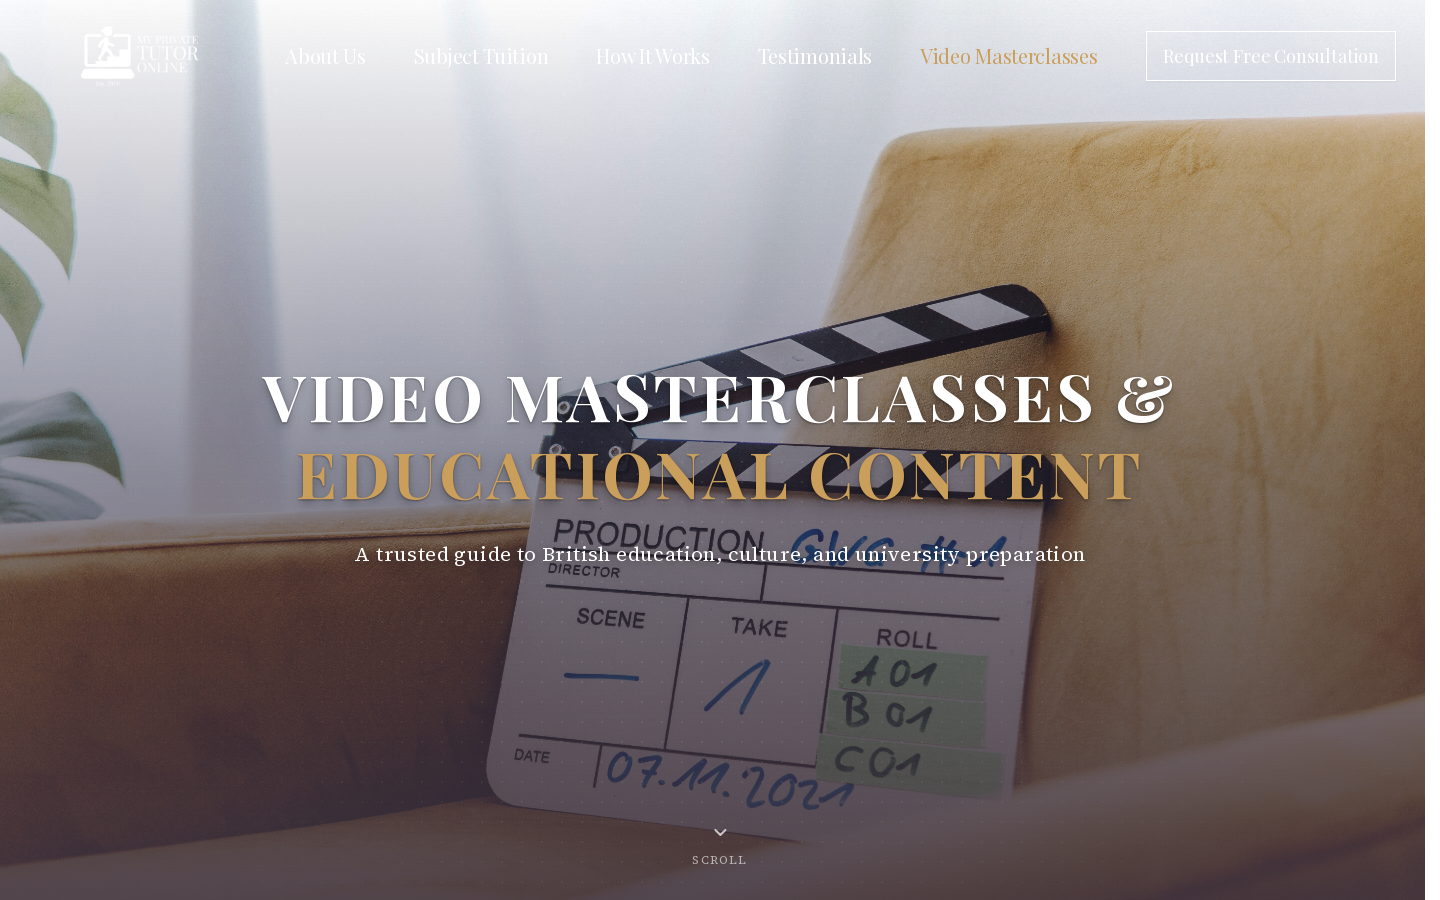

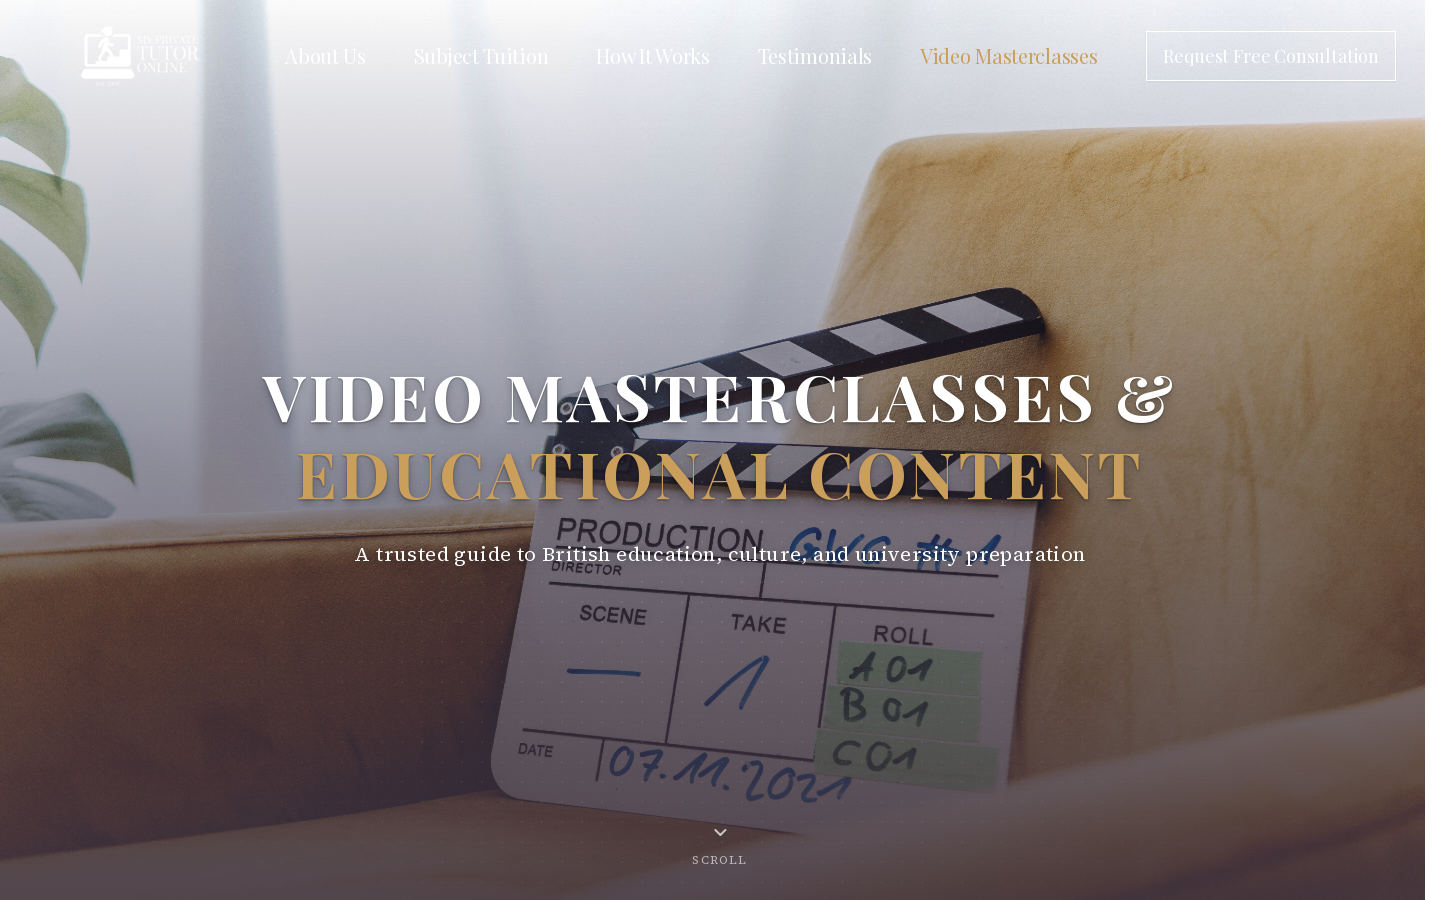